Navigates to WebdriverIO website and verifies the page URL and title are correct

Starting URL: https://webdriver.io

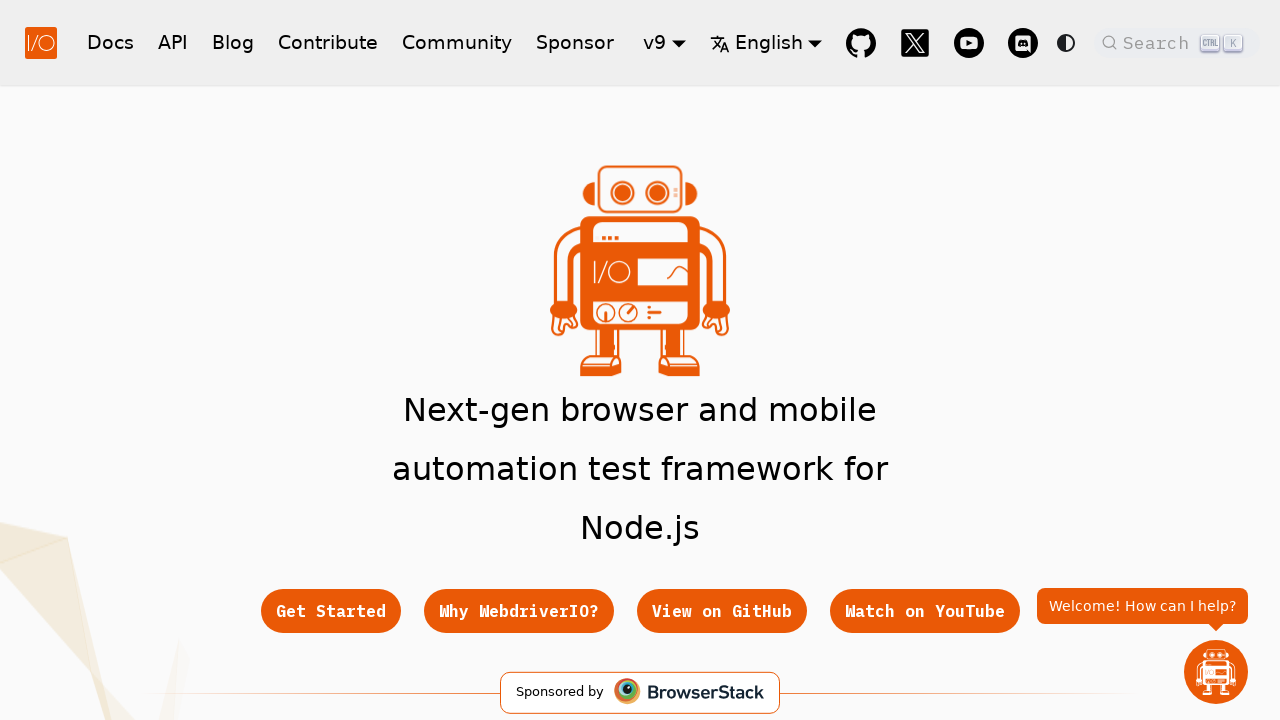

Waited for page to reach domcontentloaded state
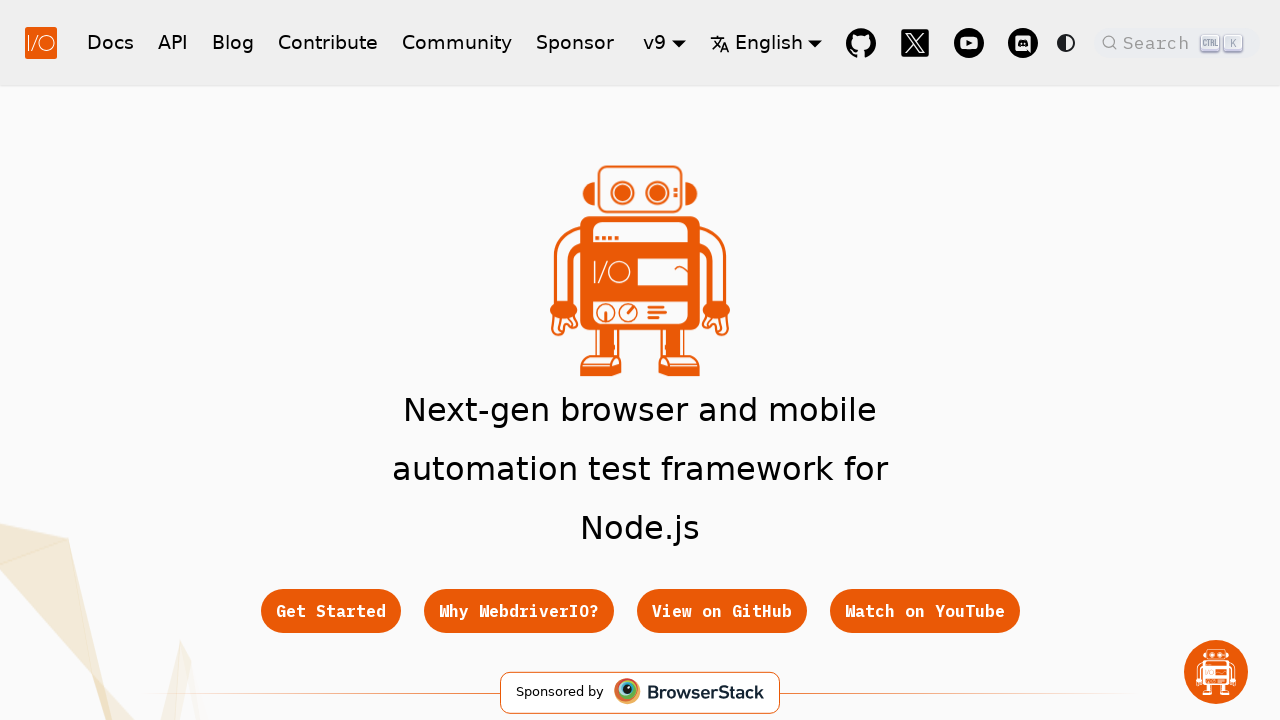

Verified body element is present on WebdriverIO website
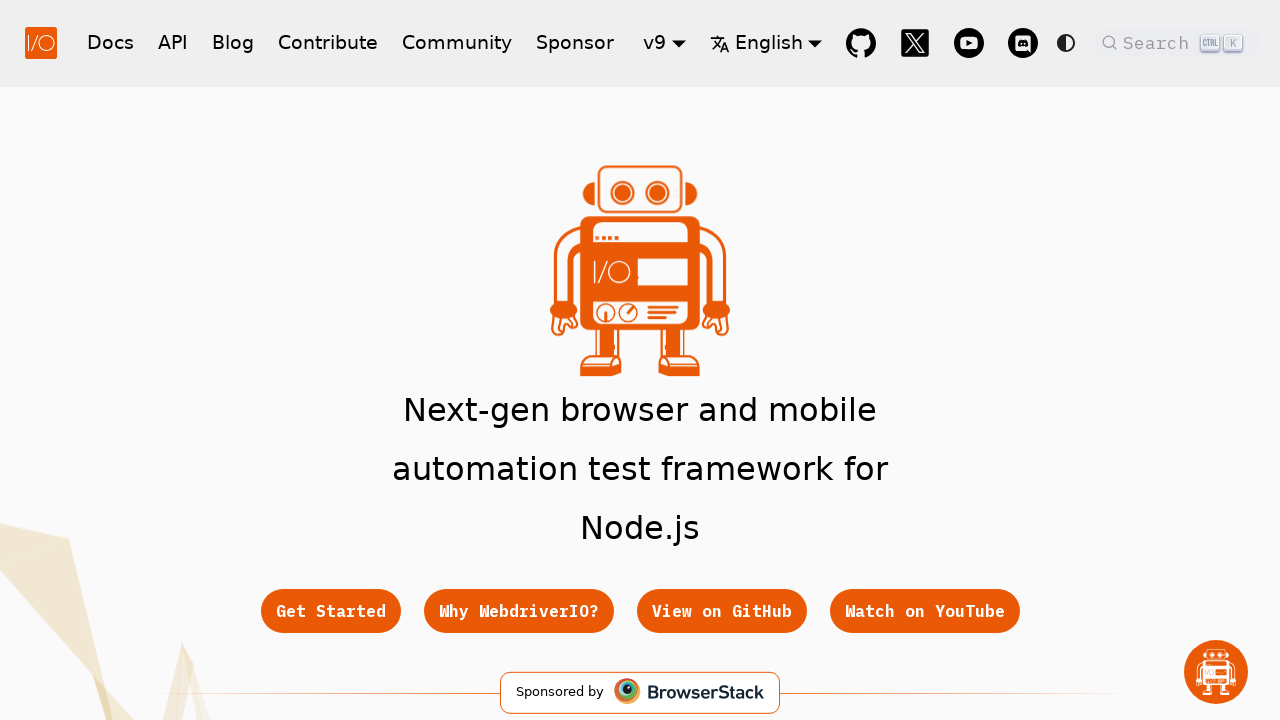

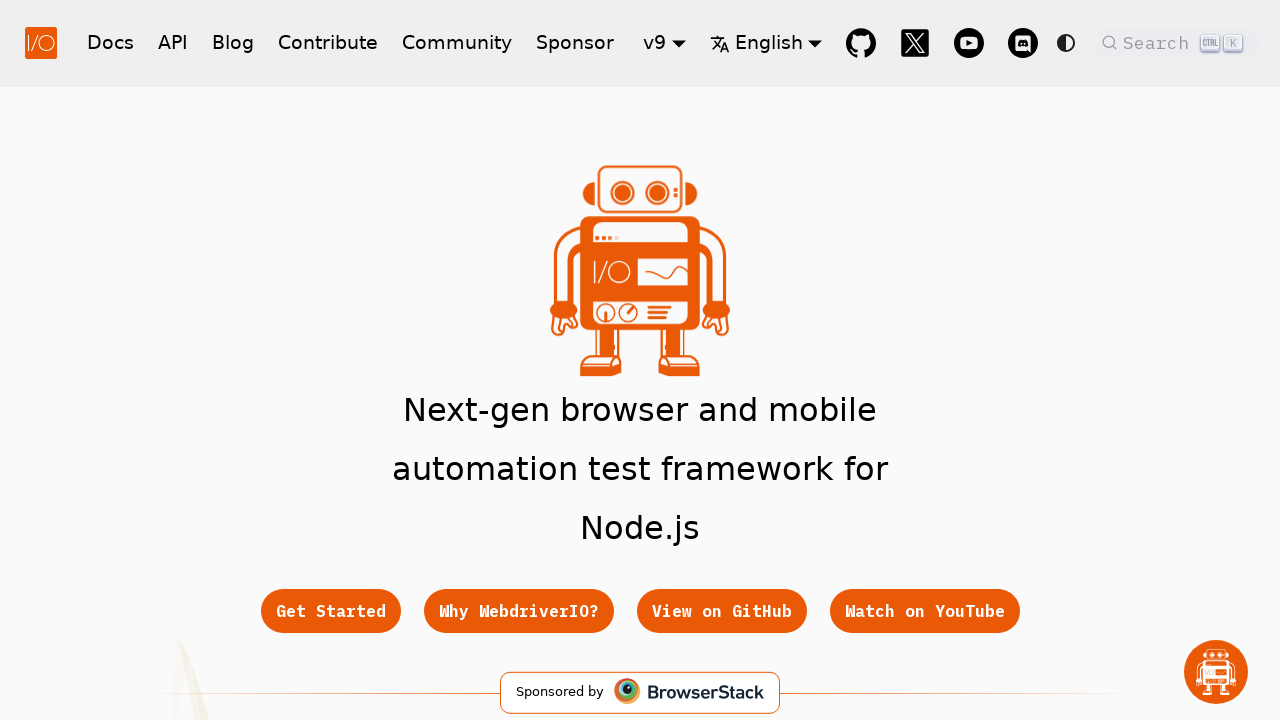